Tests a sign-up or contact form by filling in first name, last name, and email fields, then submitting the form

Starting URL: http://secure-retreat-92358.herokuapp.com/

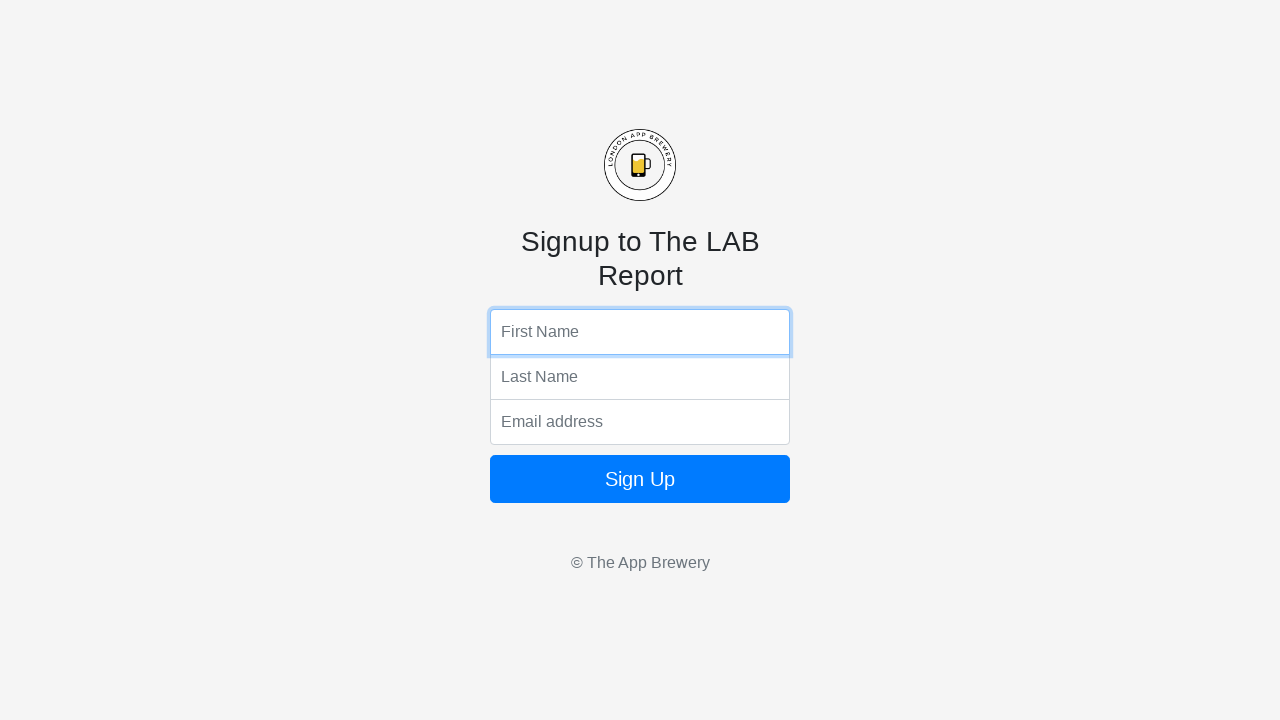

Filled first name field with 'Marcus' on input[name='fName']
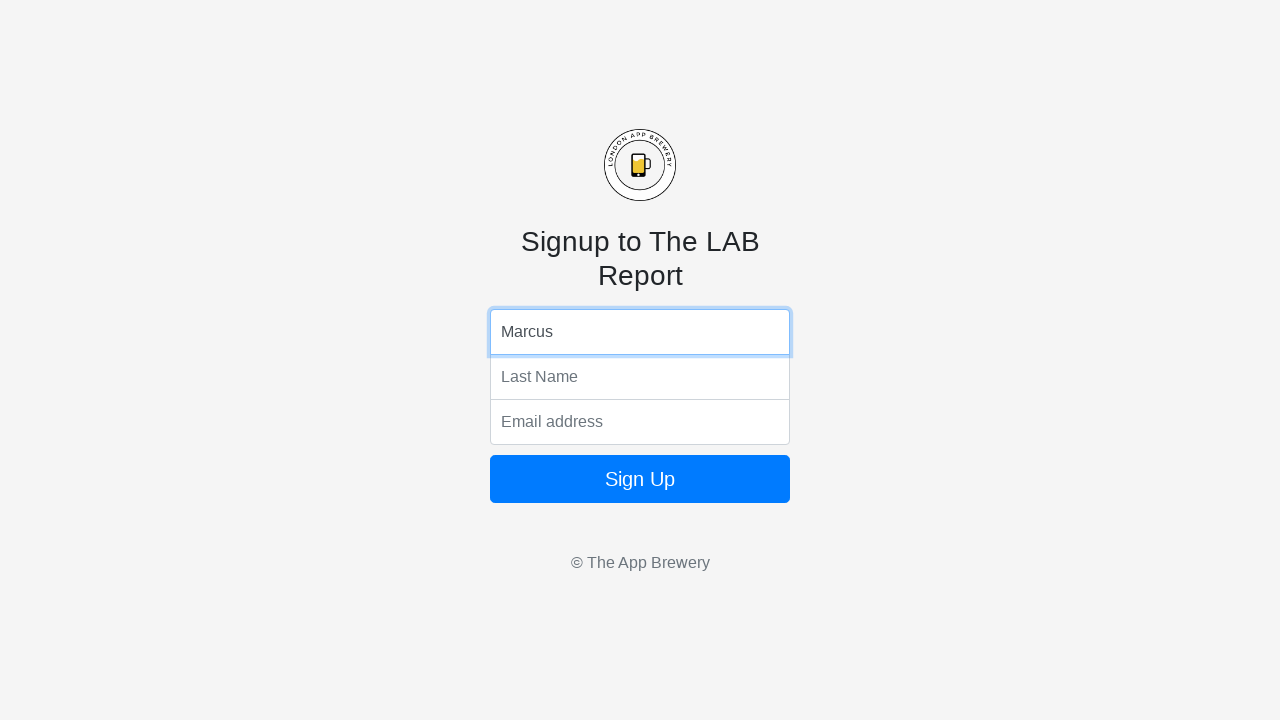

Filled last name field with 'Johnson' on input[name='lName']
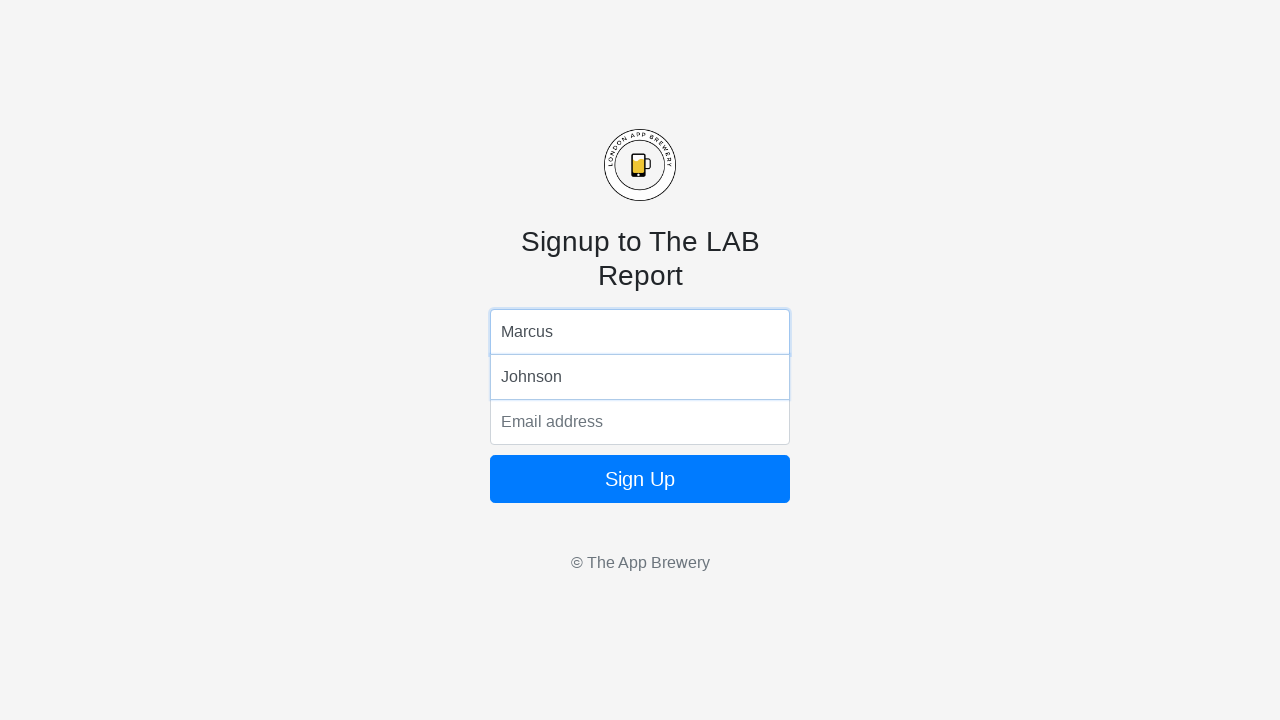

Filled email field with 'marcus.johnson87@example.com' on input[name='email']
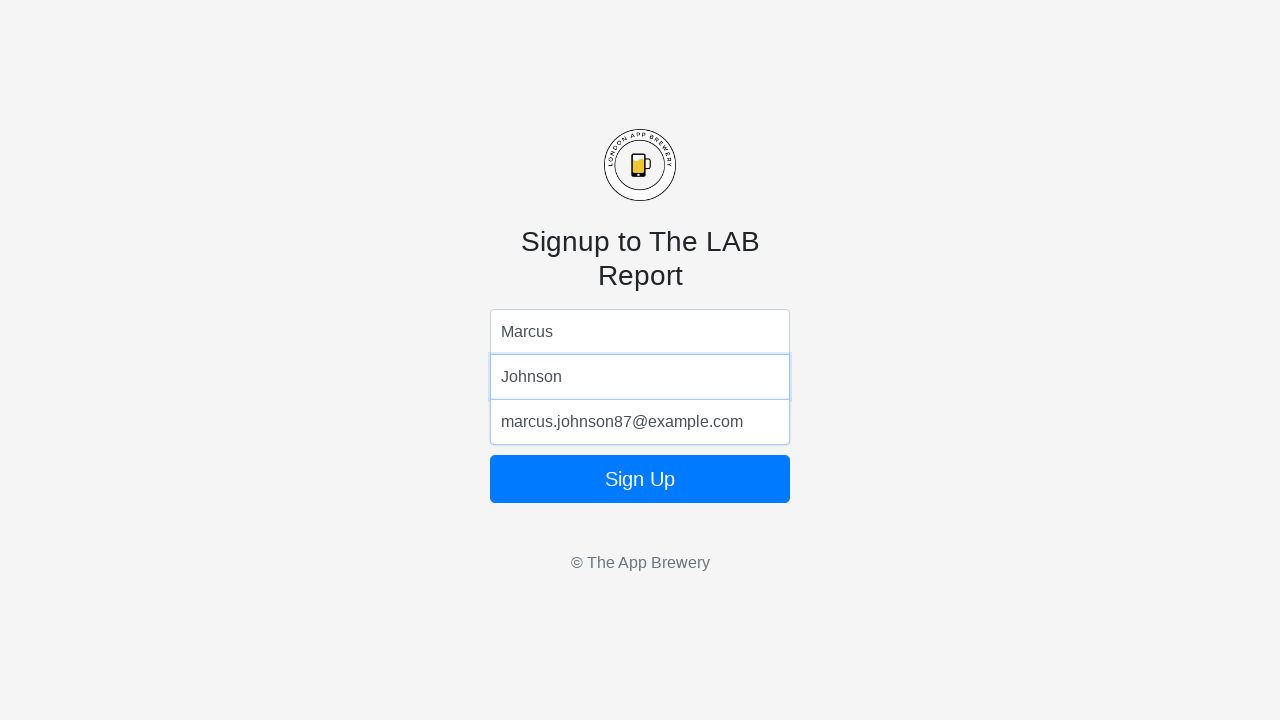

Clicked form submit button at (640, 479) on form button
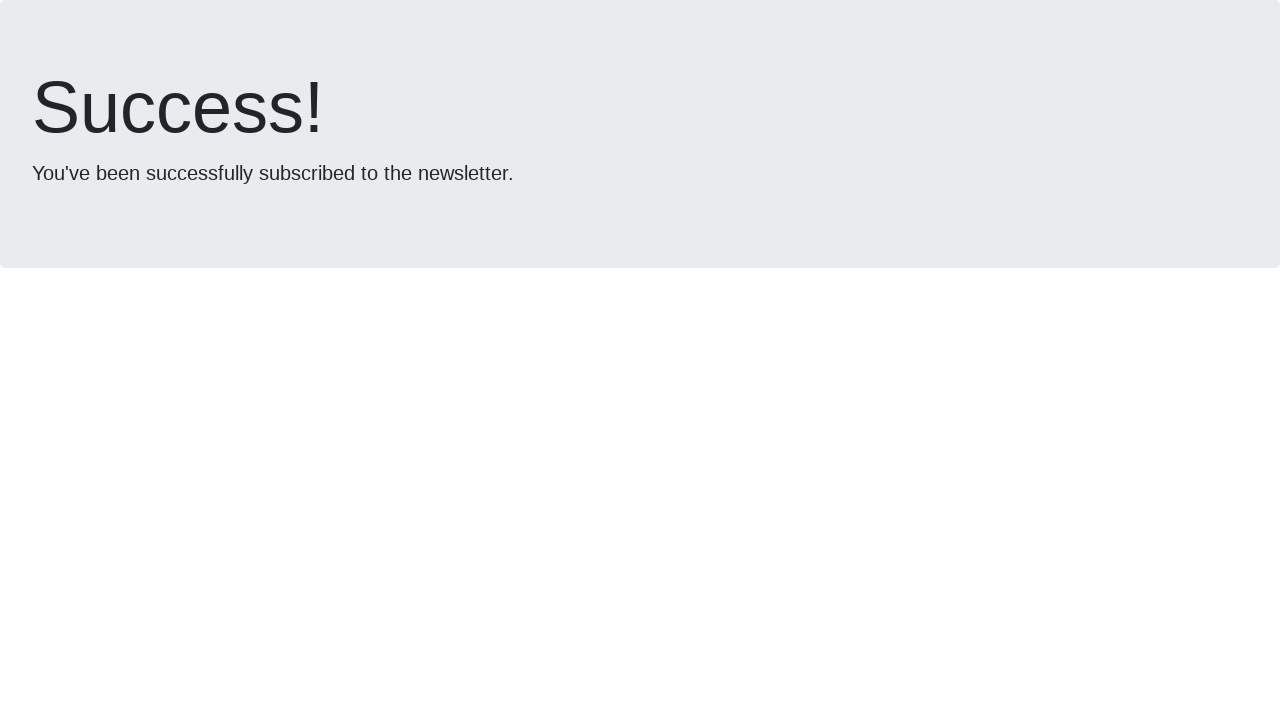

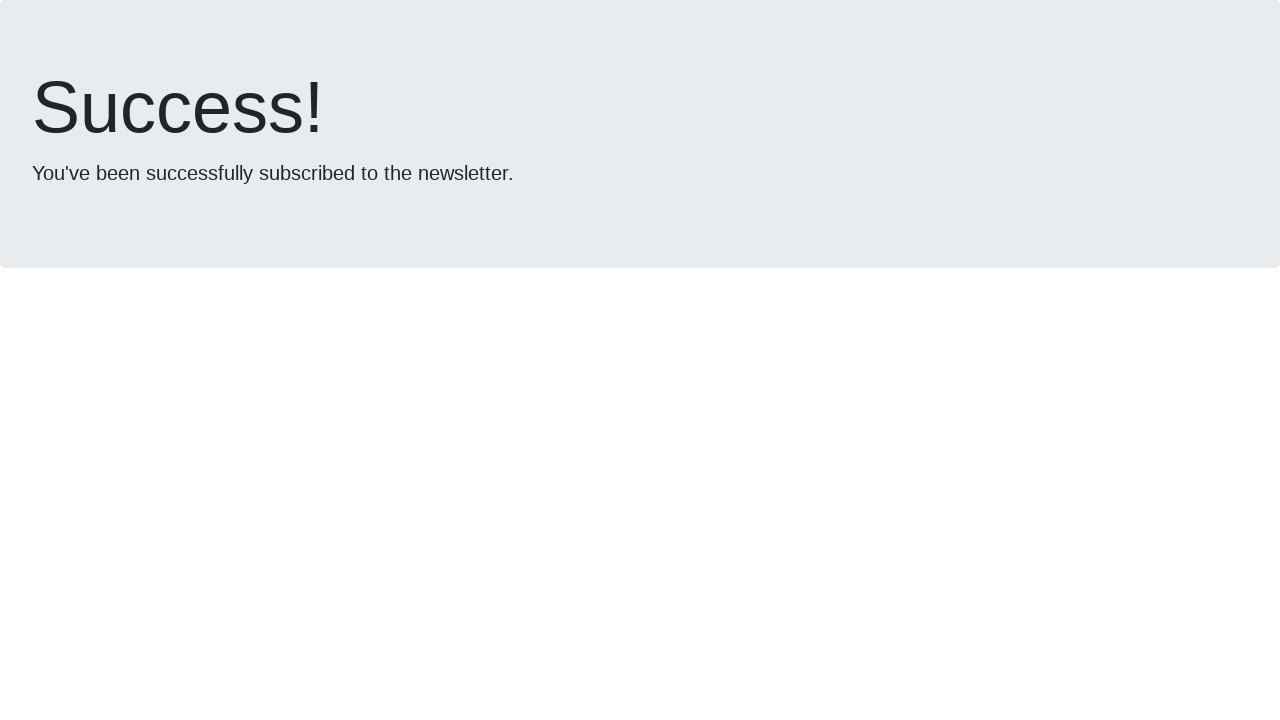